Tests prompt alert by entering a name into the prompt dialog, accepting it, and verifying the result displays the entered name

Starting URL: https://demoqa.com/alerts

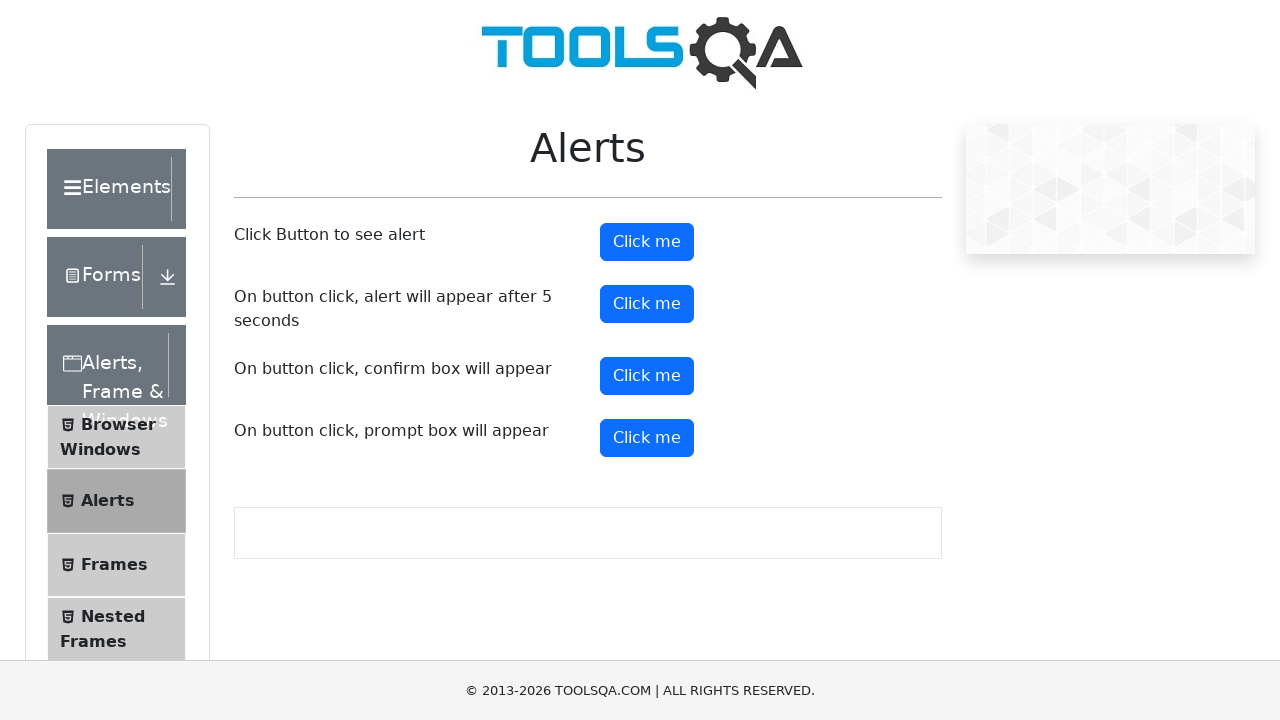

Set up dialog handler to accept prompt with 'ismet'
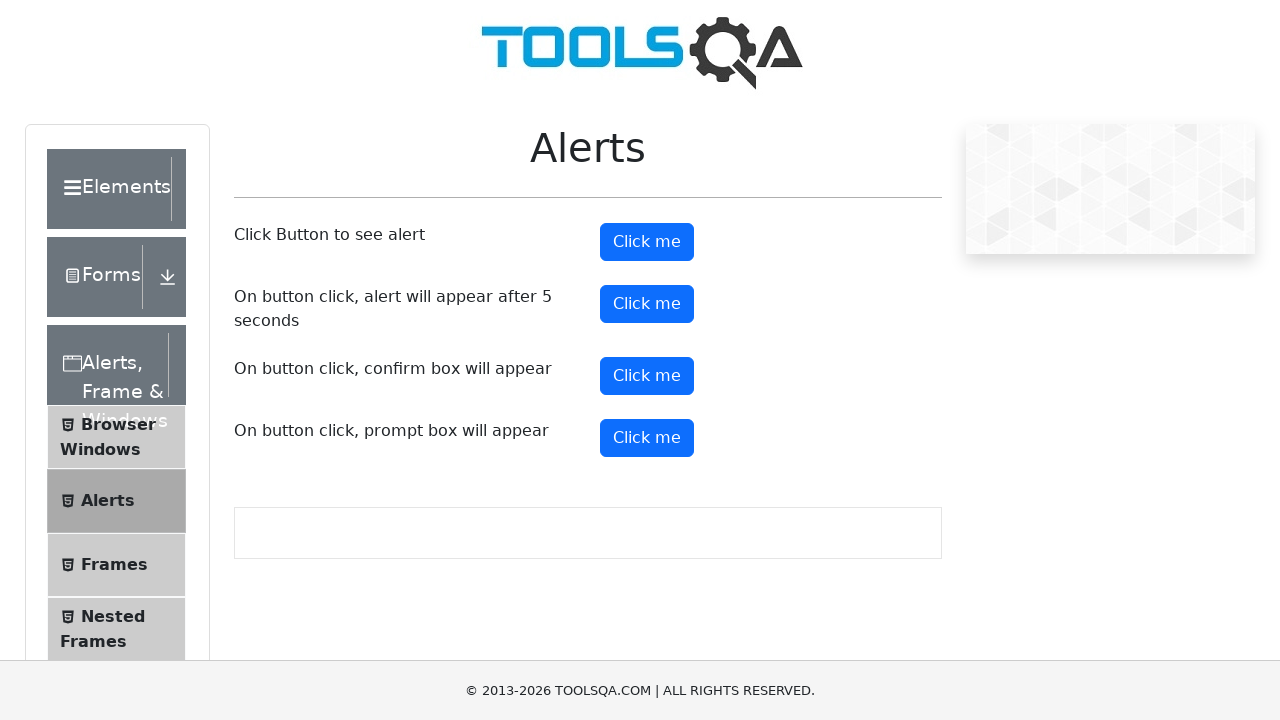

Clicked prompt button to trigger dialog at (647, 438) on #promtButton
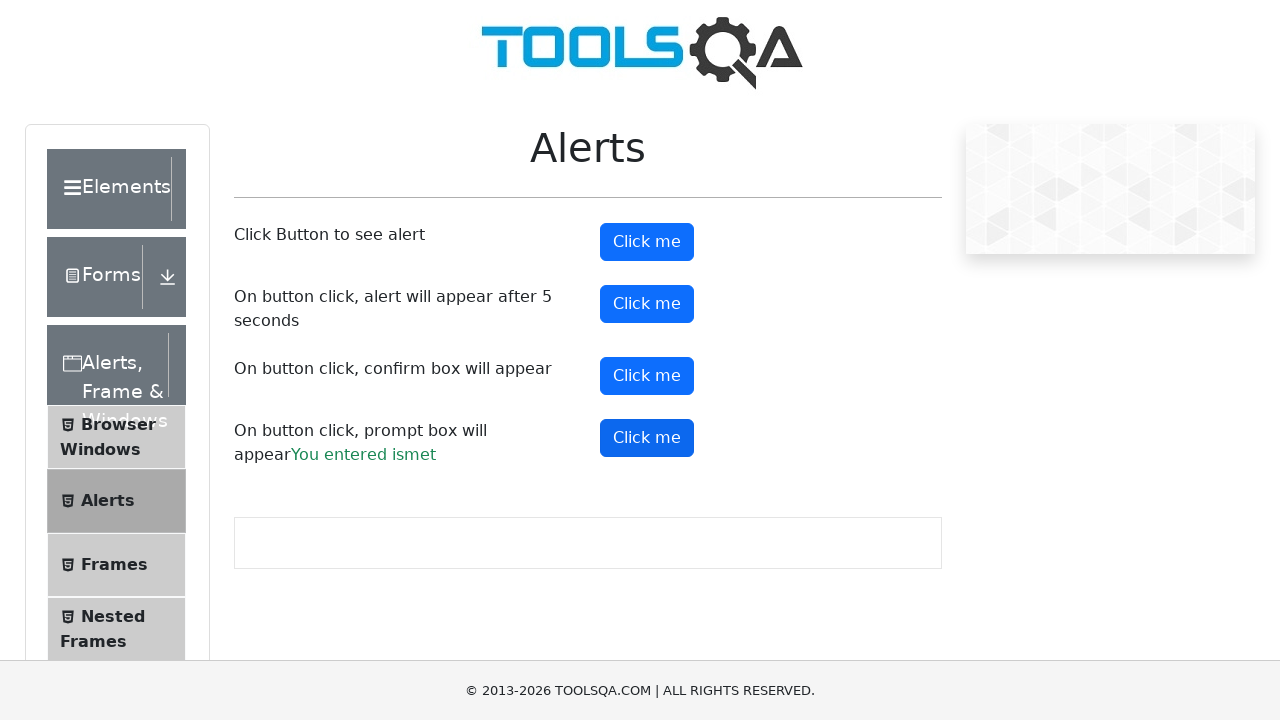

Prompt result element loaded
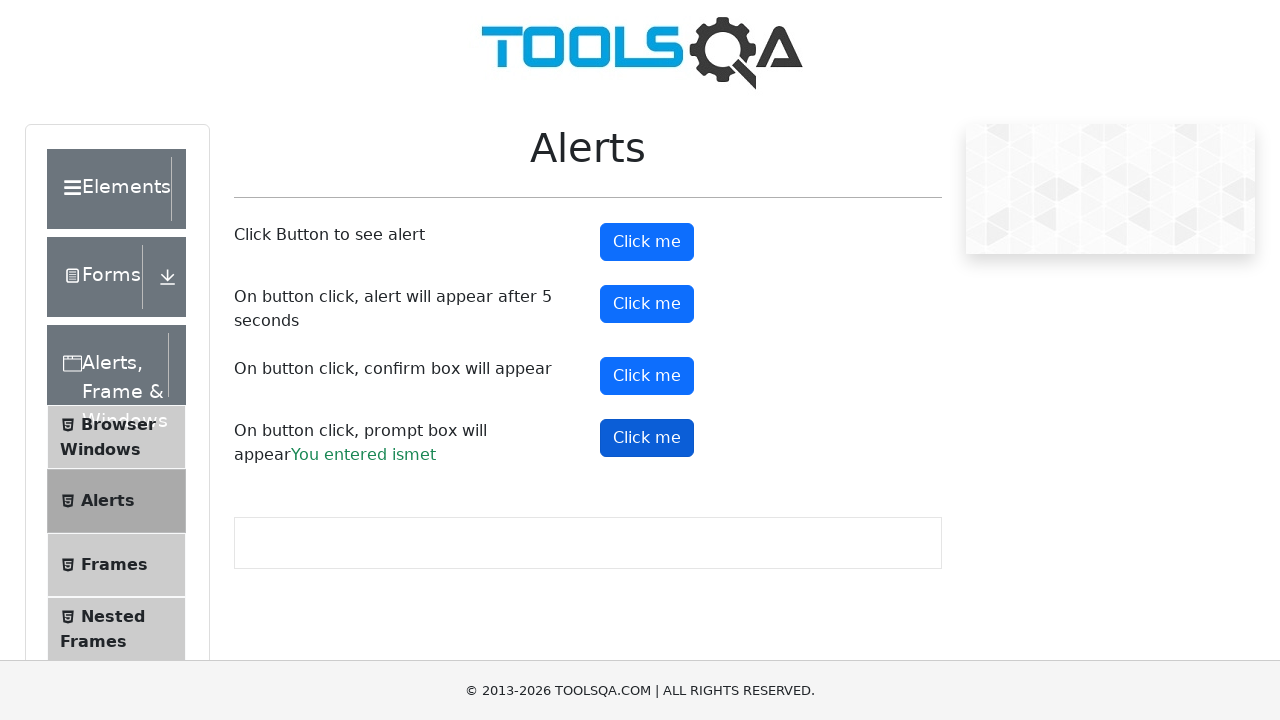

Retrieved prompt result text content
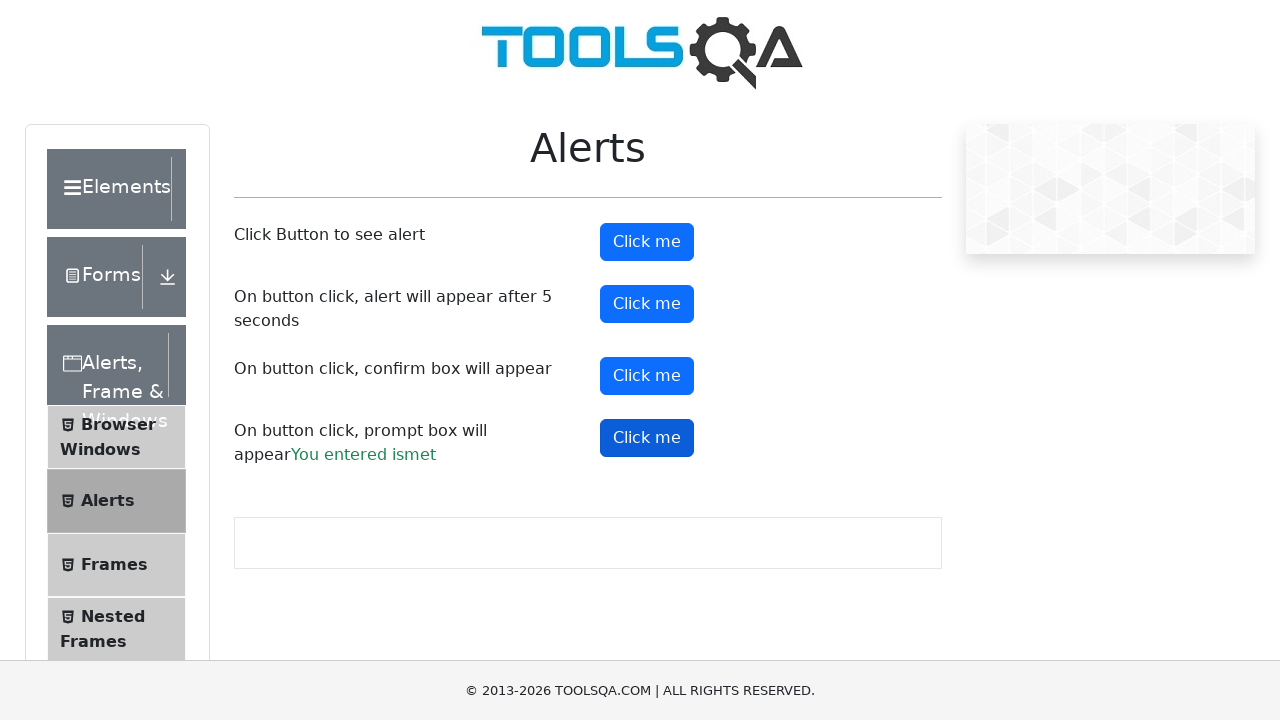

Verified that 'ismet' is present in the prompt result
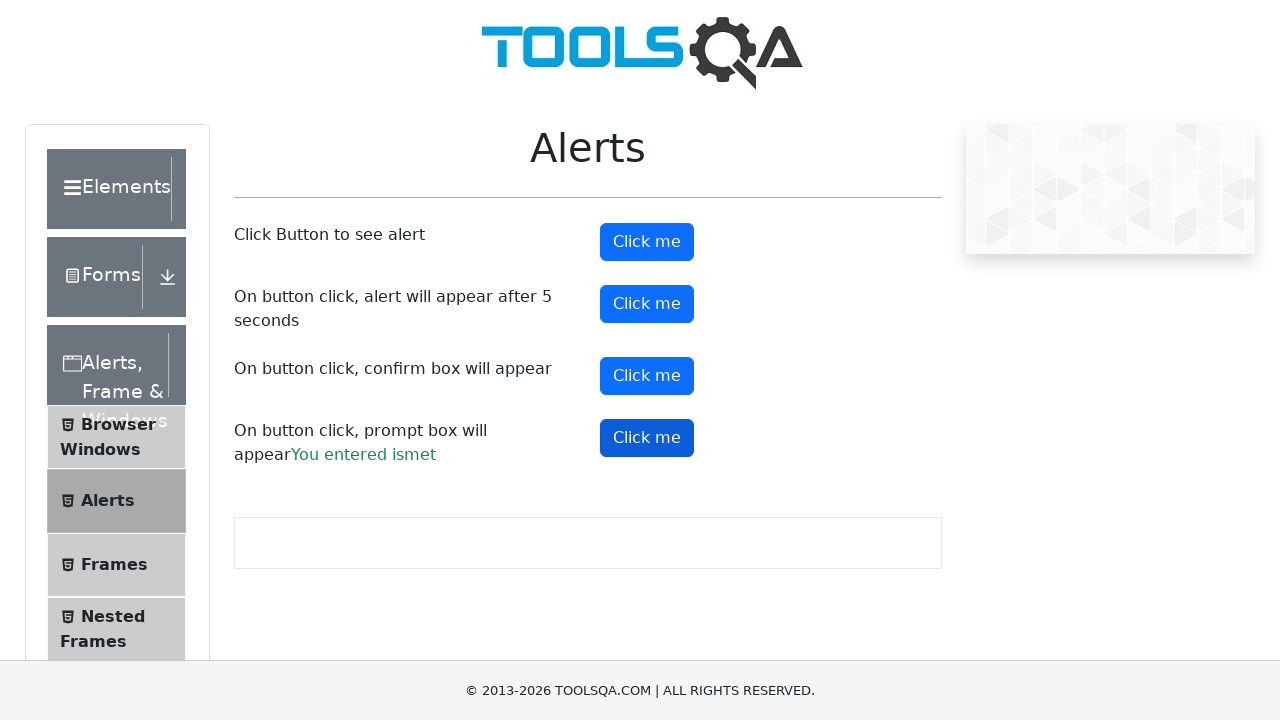

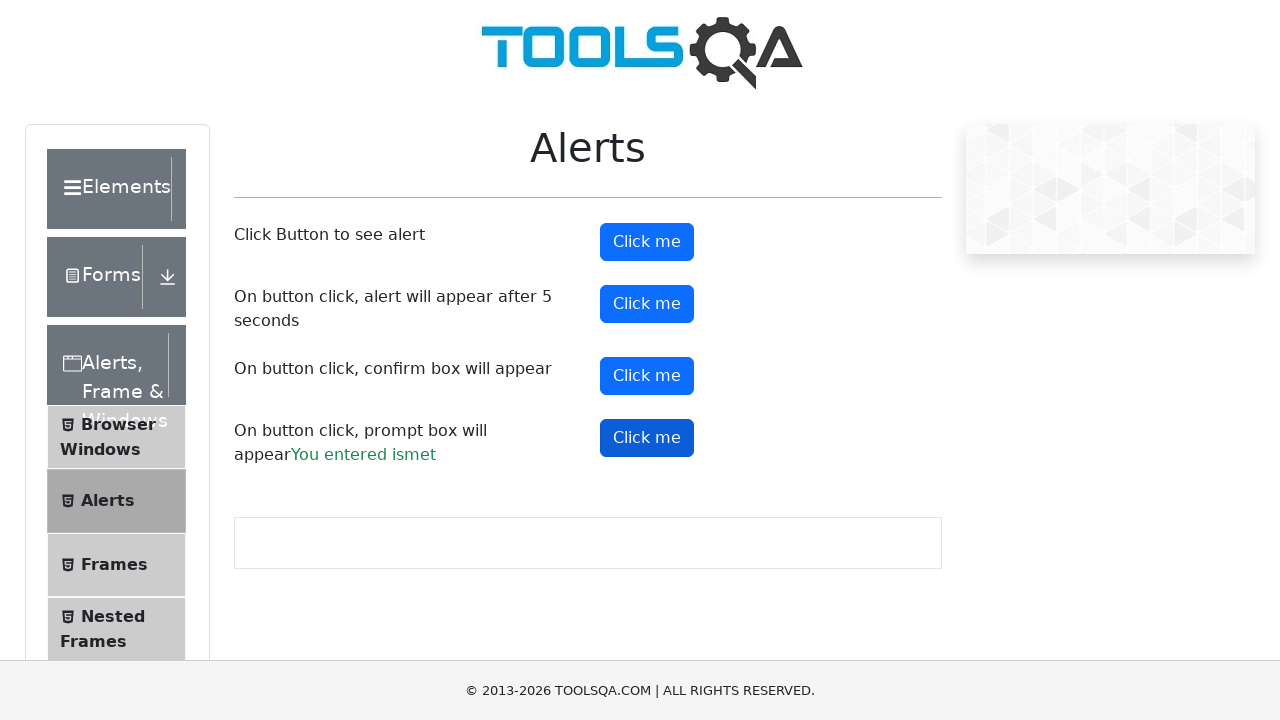